Tests file upload functionality by uploading a file and verifying the "File Uploaded" confirmation message is displayed

Starting URL: https://practice.cydeo.com/upload

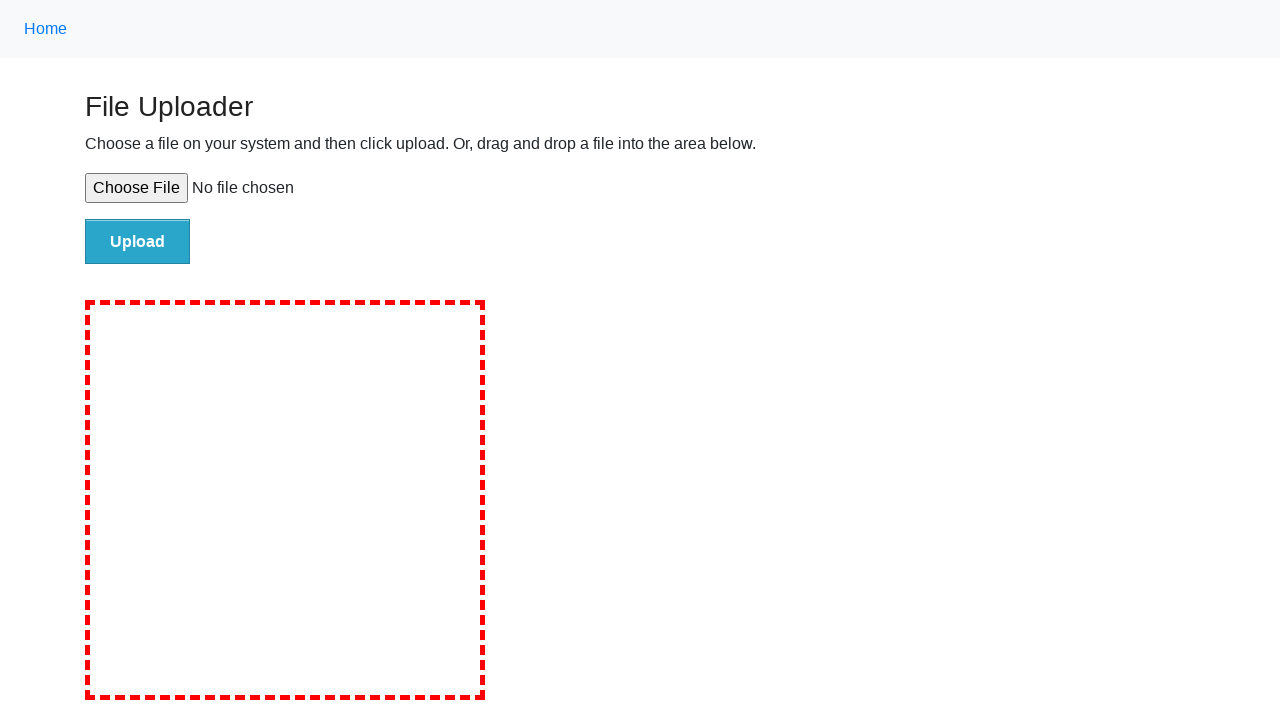

Created temporary test file with content
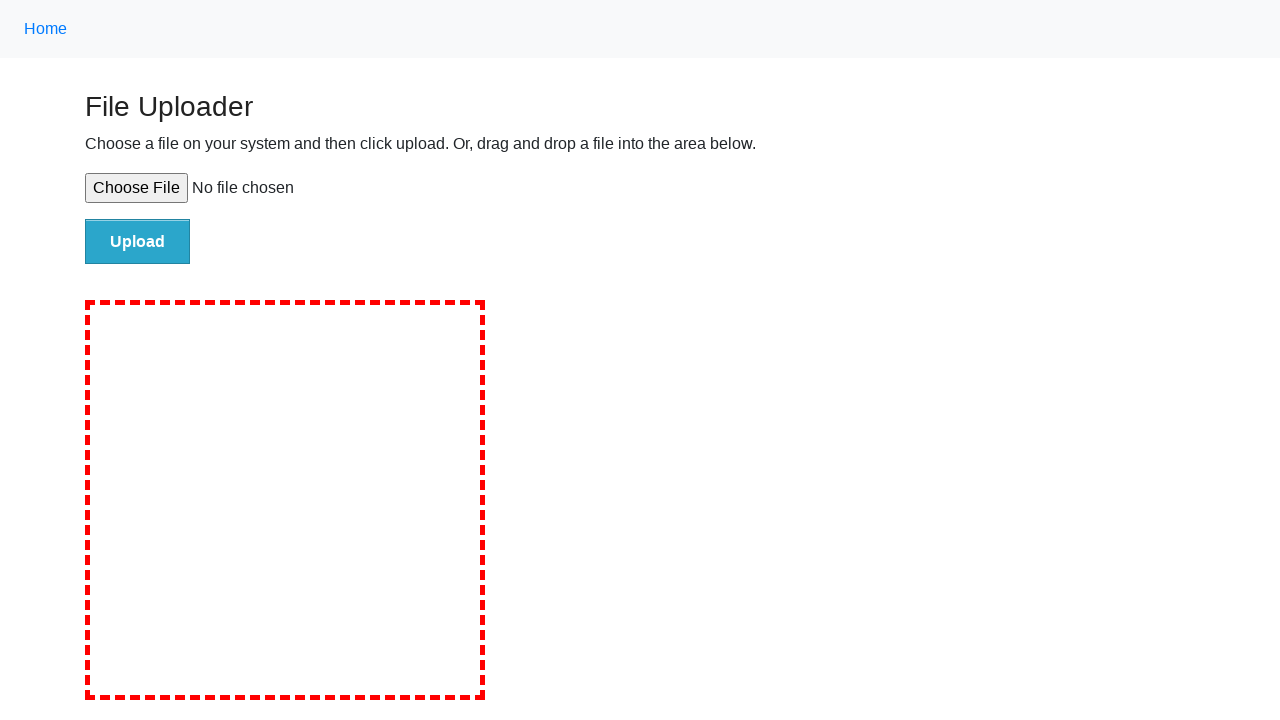

Selected file for upload via file input
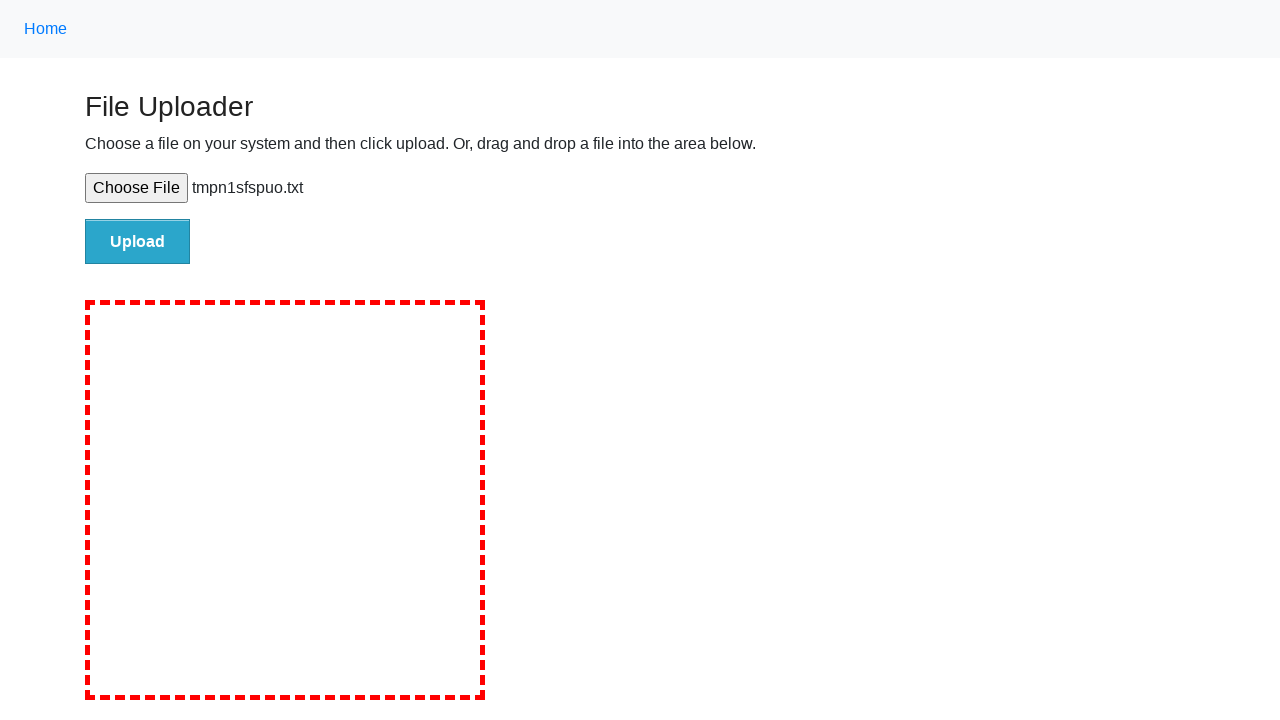

Clicked upload button to submit file at (138, 241) on #file-submit
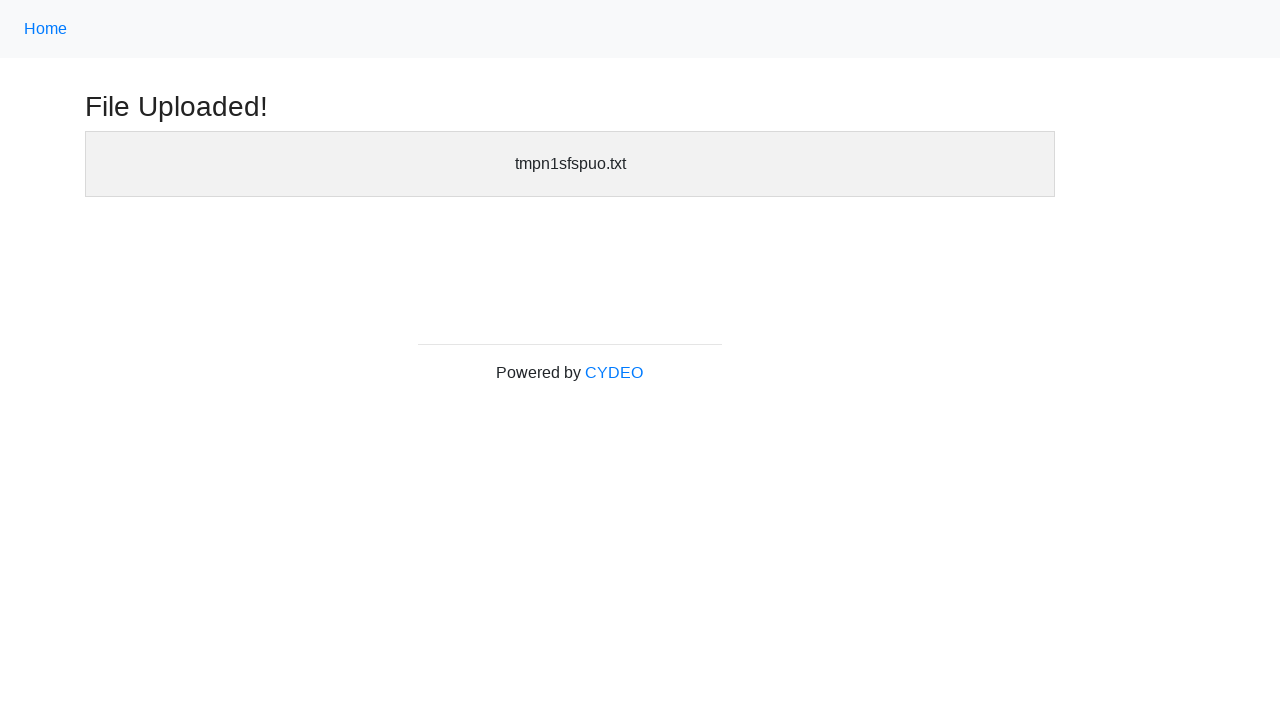

Upload confirmation message (h3) appeared
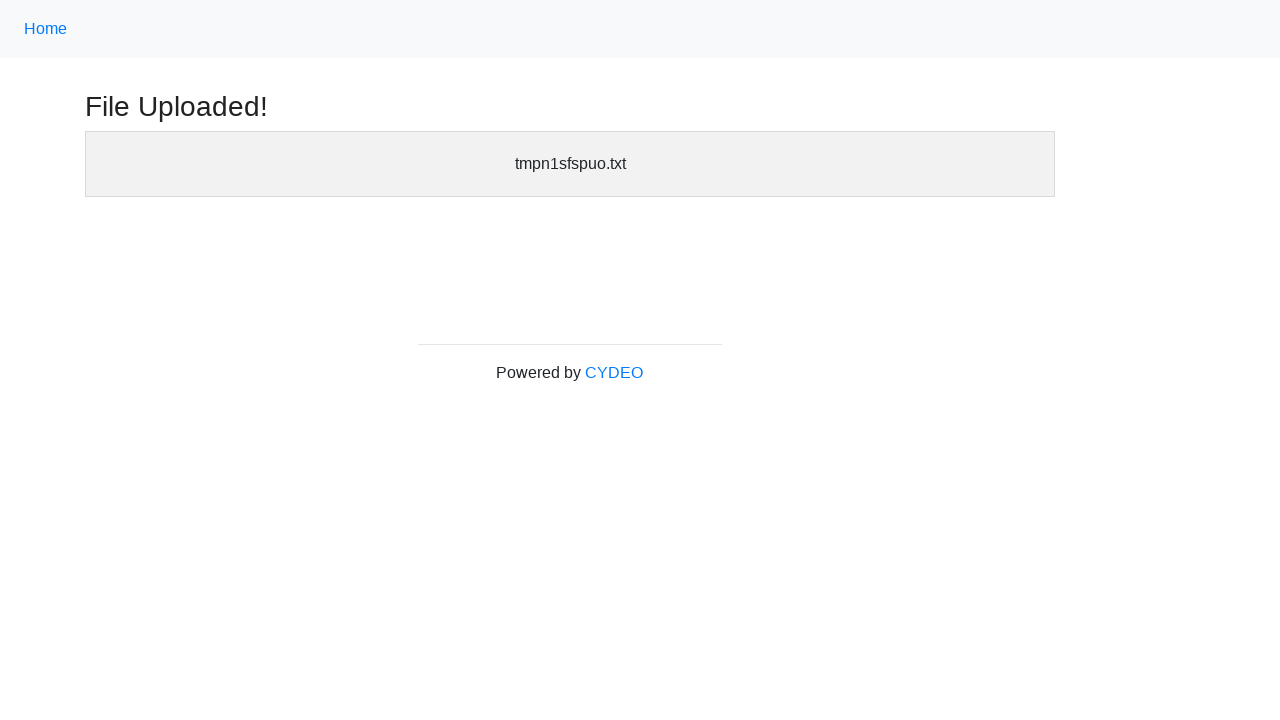

Cleaned up temporary test file
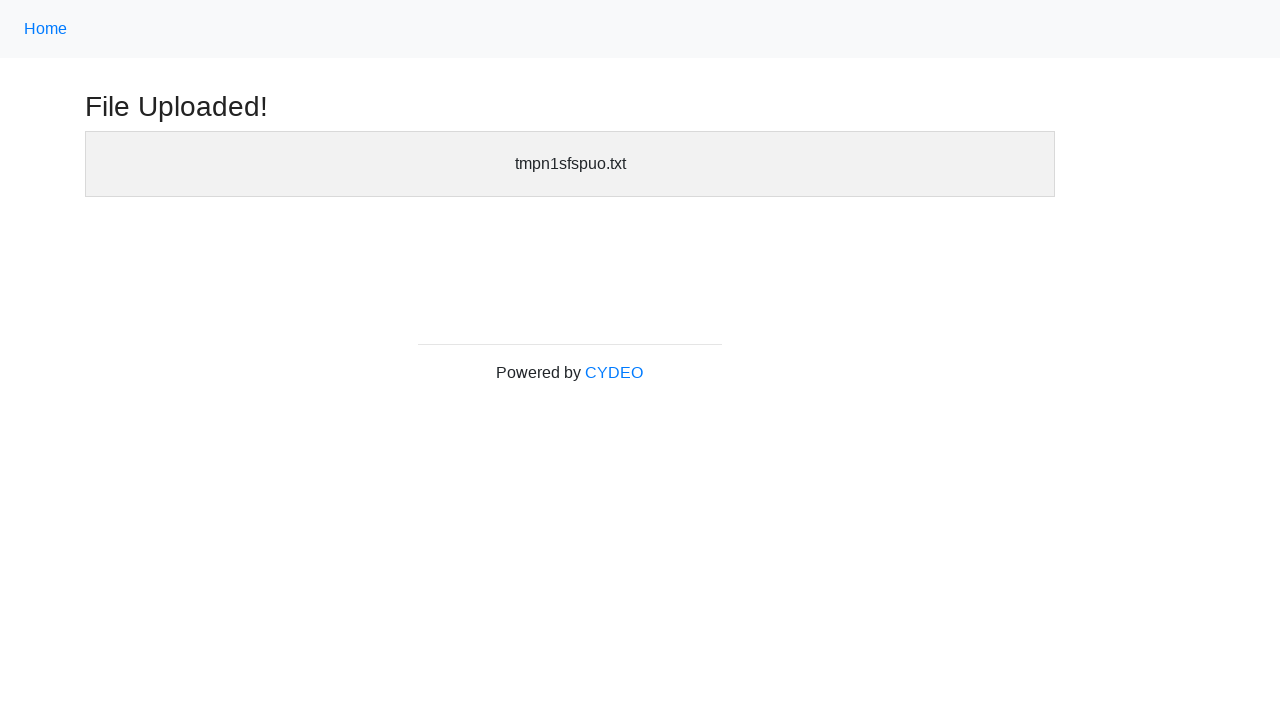

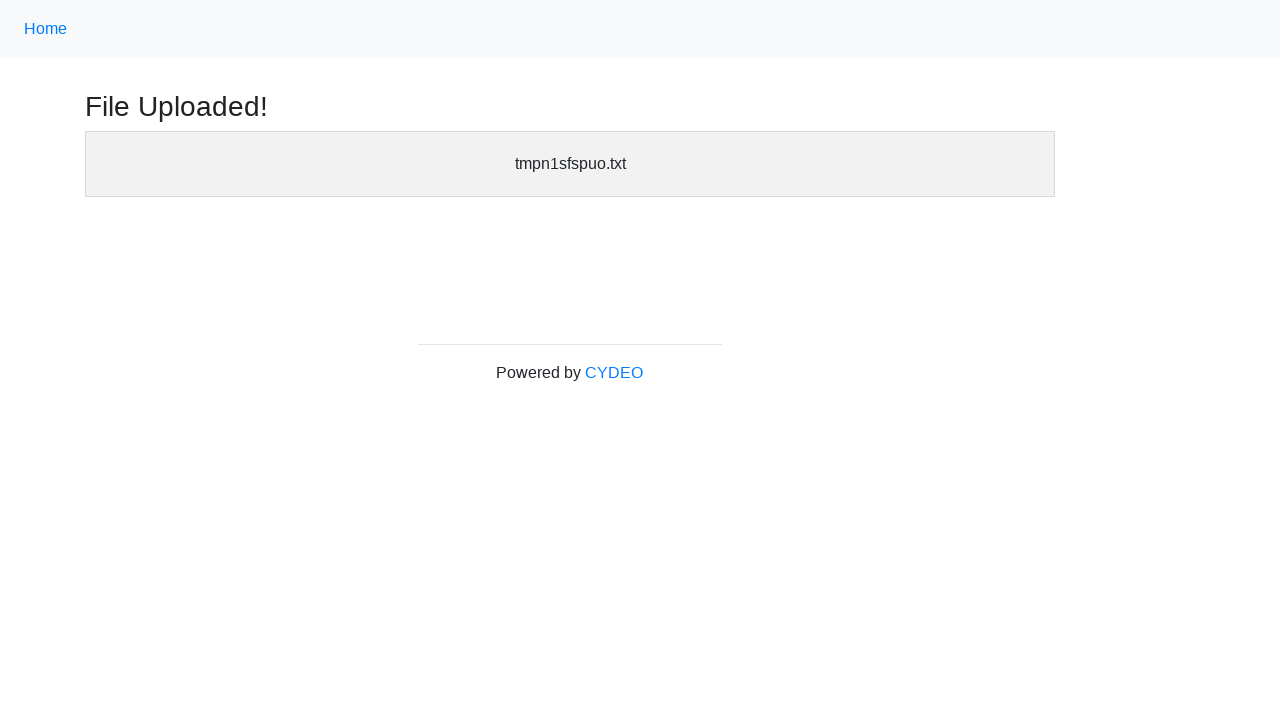